Tests double-click functionality by performing a double-click action on a button element

Starting URL: http://www.plus2net.com/javascript_tutorial/ondblclick-demo.php

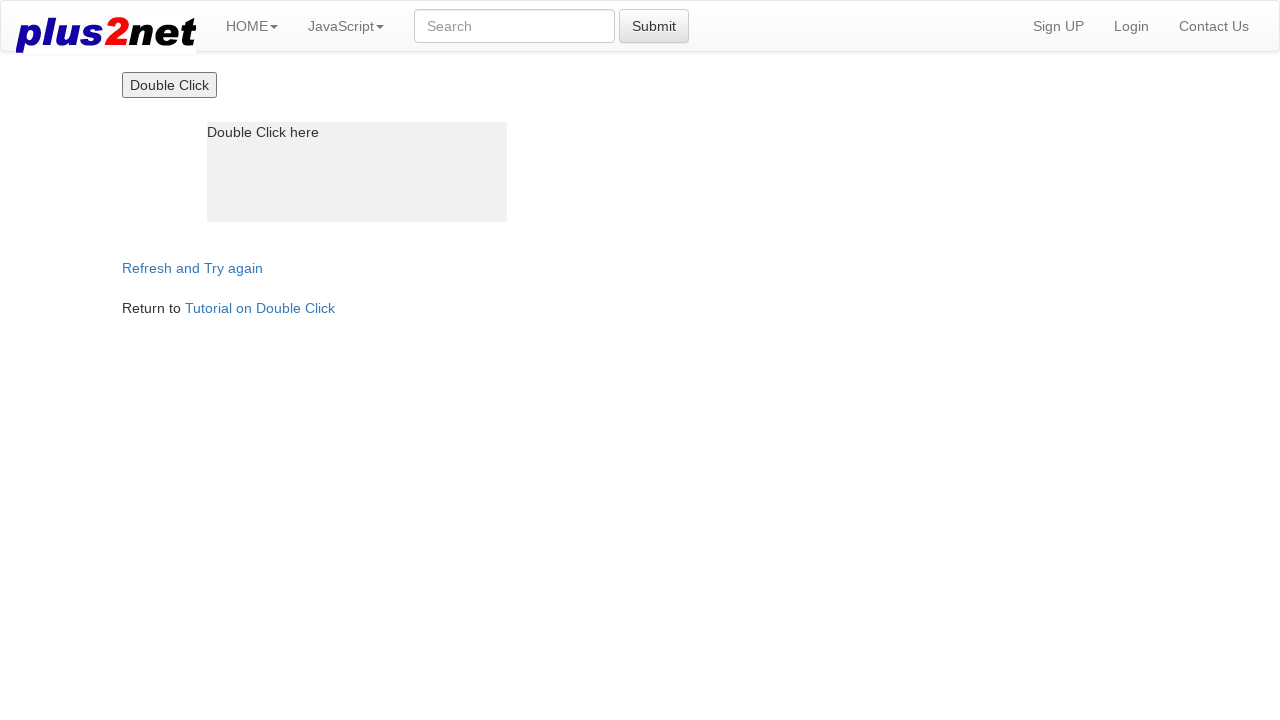

Navigated to ondblclick demo page
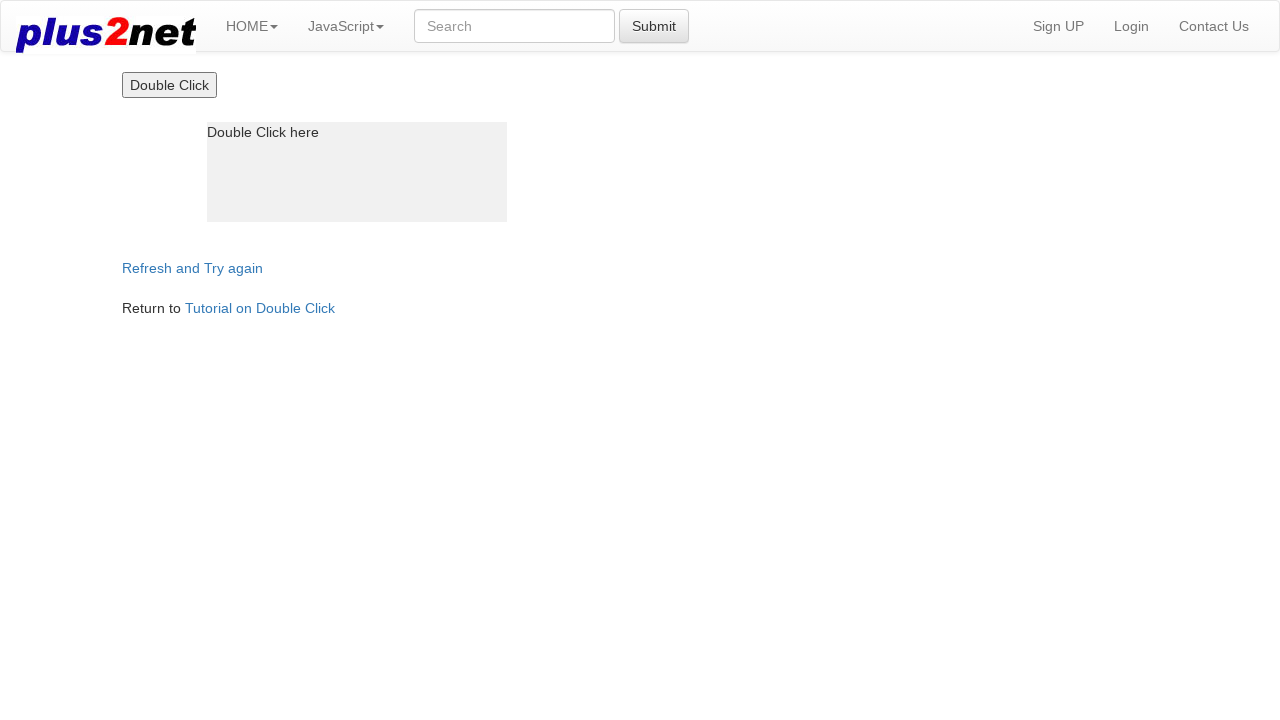

Located the Double Click button
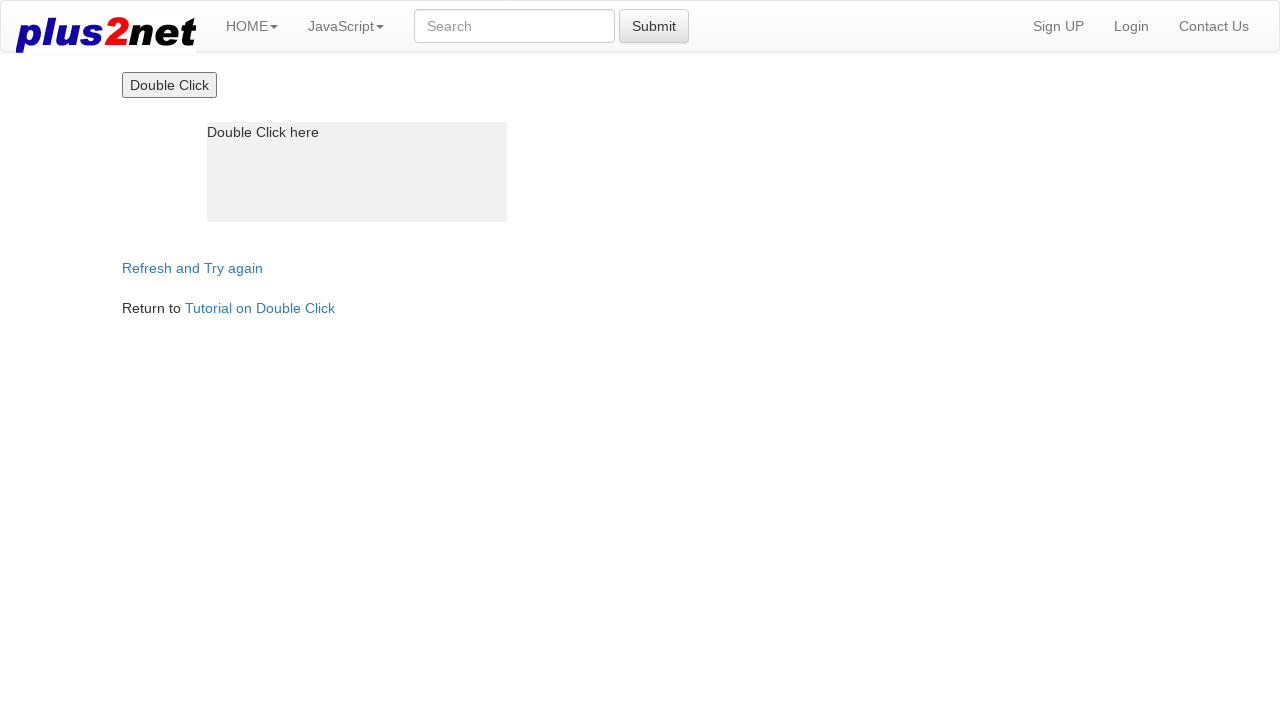

Performed double-click action on the button at (169, 85) on xpath=//input[@value='Double Click']
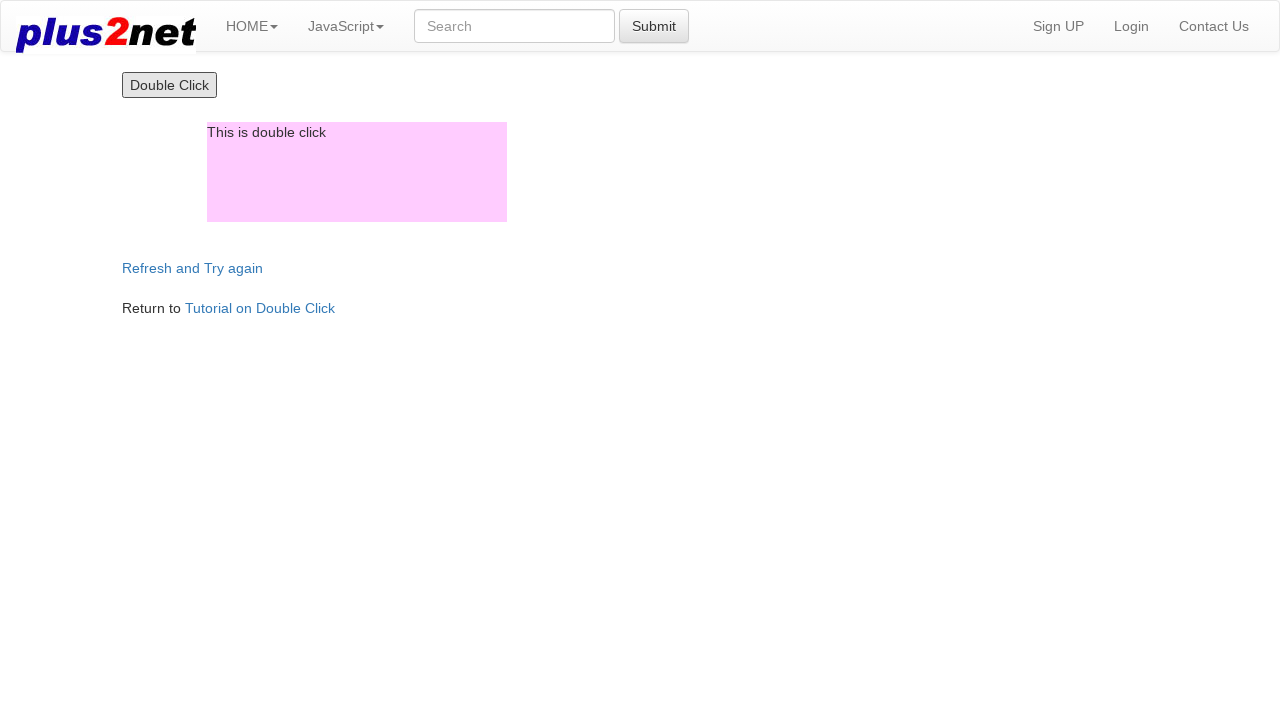

Waited 2 seconds to observe double-click effect
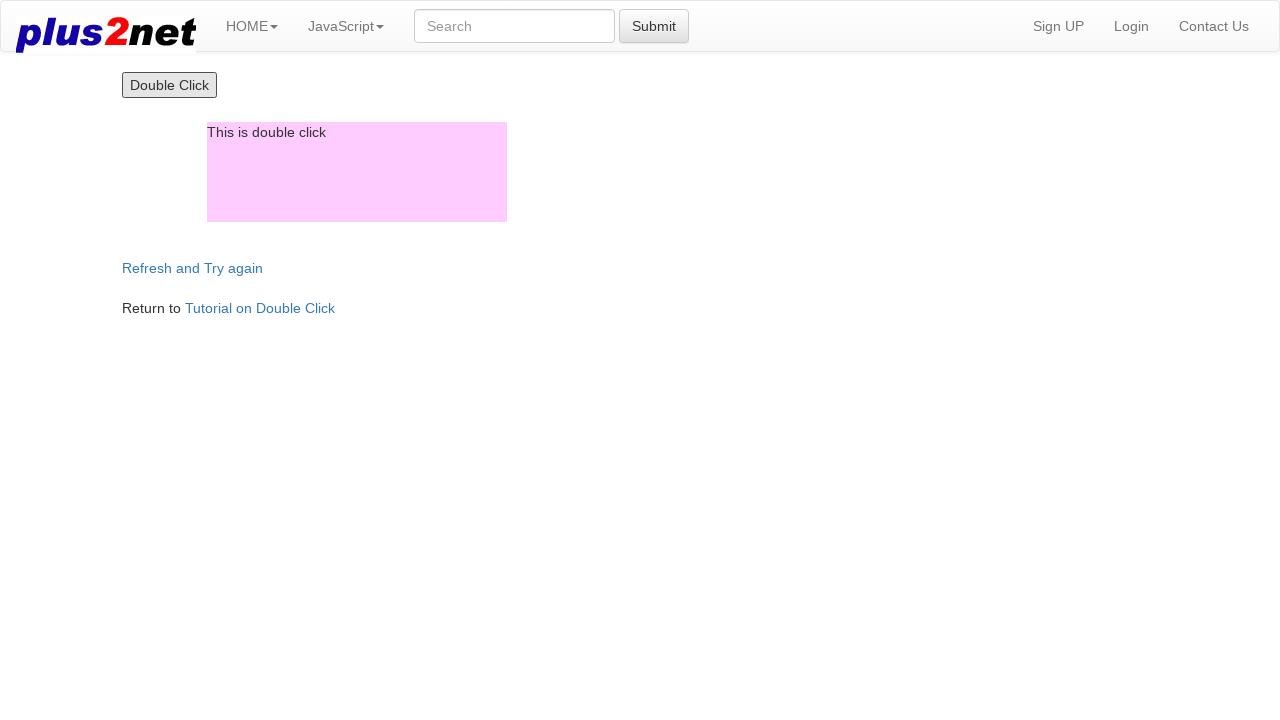

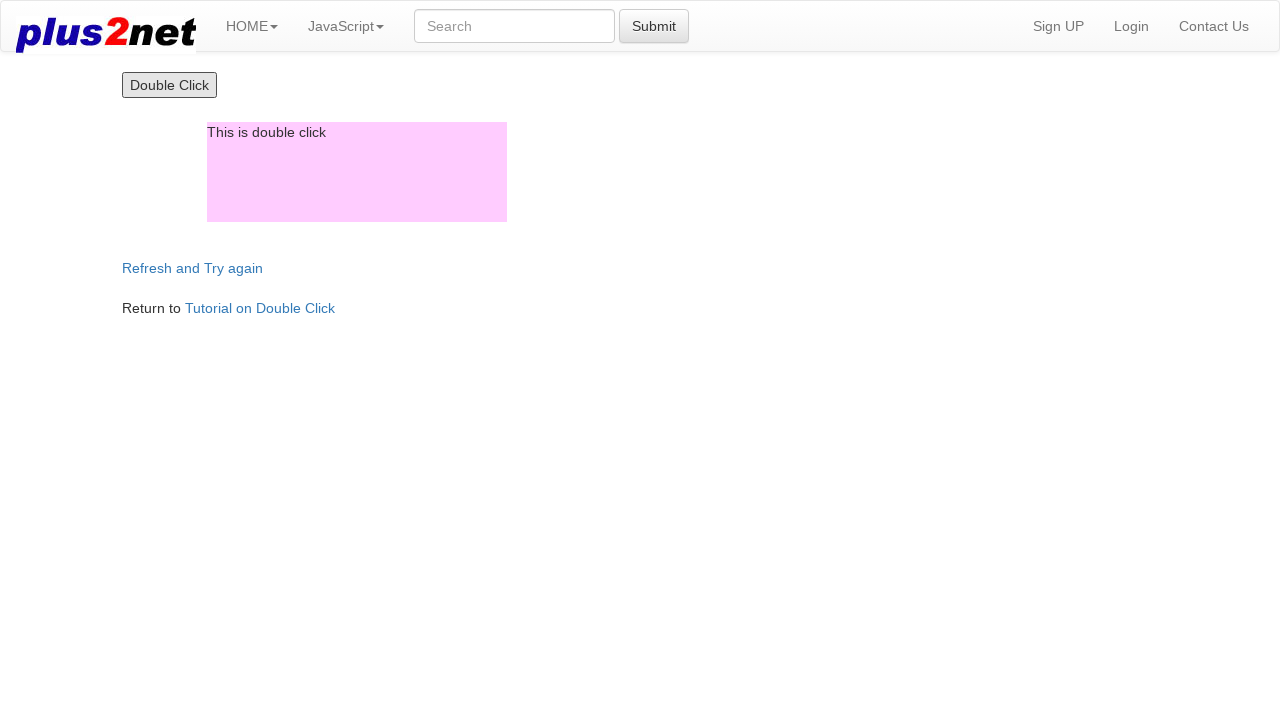